Tests percentage calculator functionality by navigating to the percentage calculator, entering two numbers, and calculating the percentage

Starting URL: http://www.calculator.net/

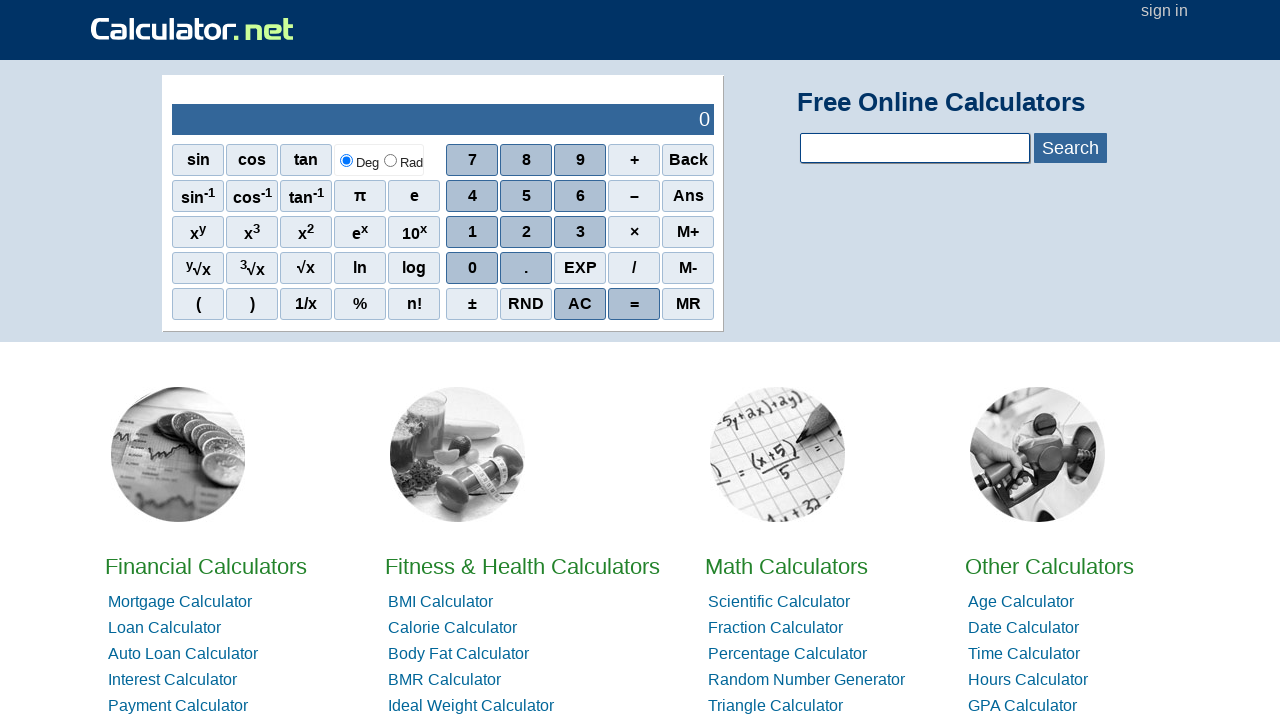

Clicked on percentage calculator link at (788, 654) on xpath=//*[@id="hl3"]/li[3]/a
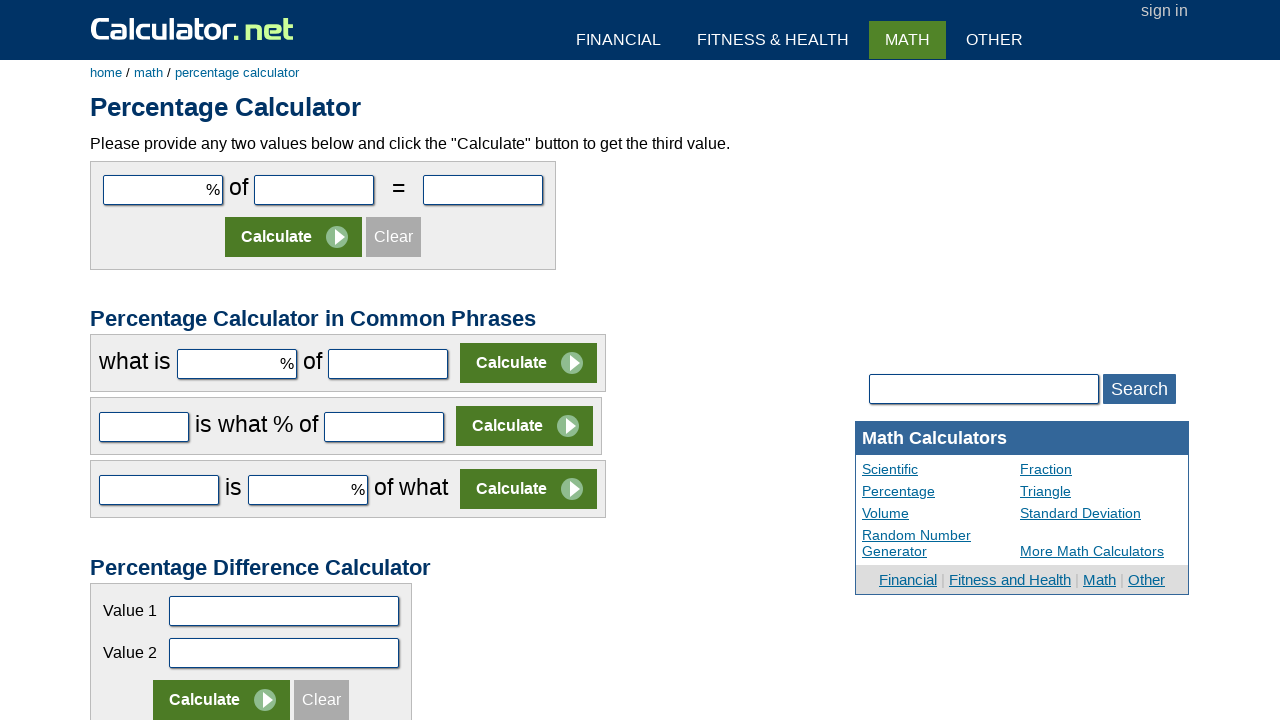

Entered first number: 50 on #cpar1
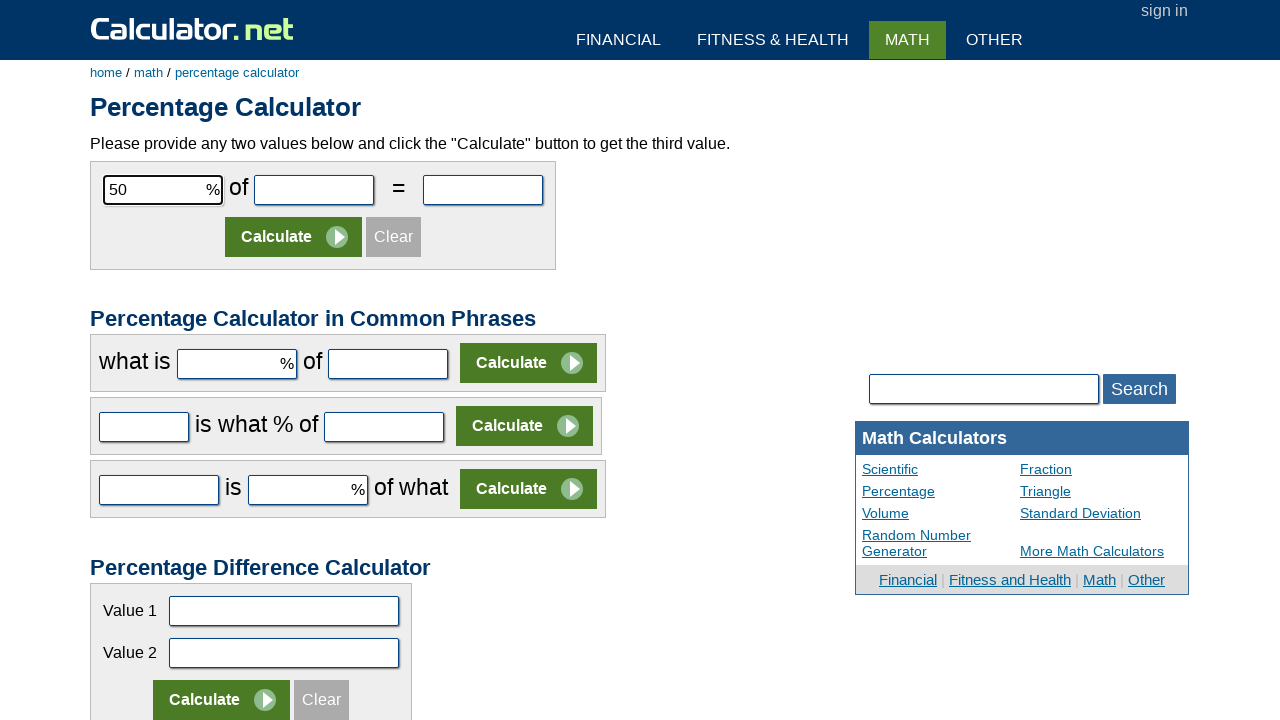

Entered second number: 200 on #cpar2
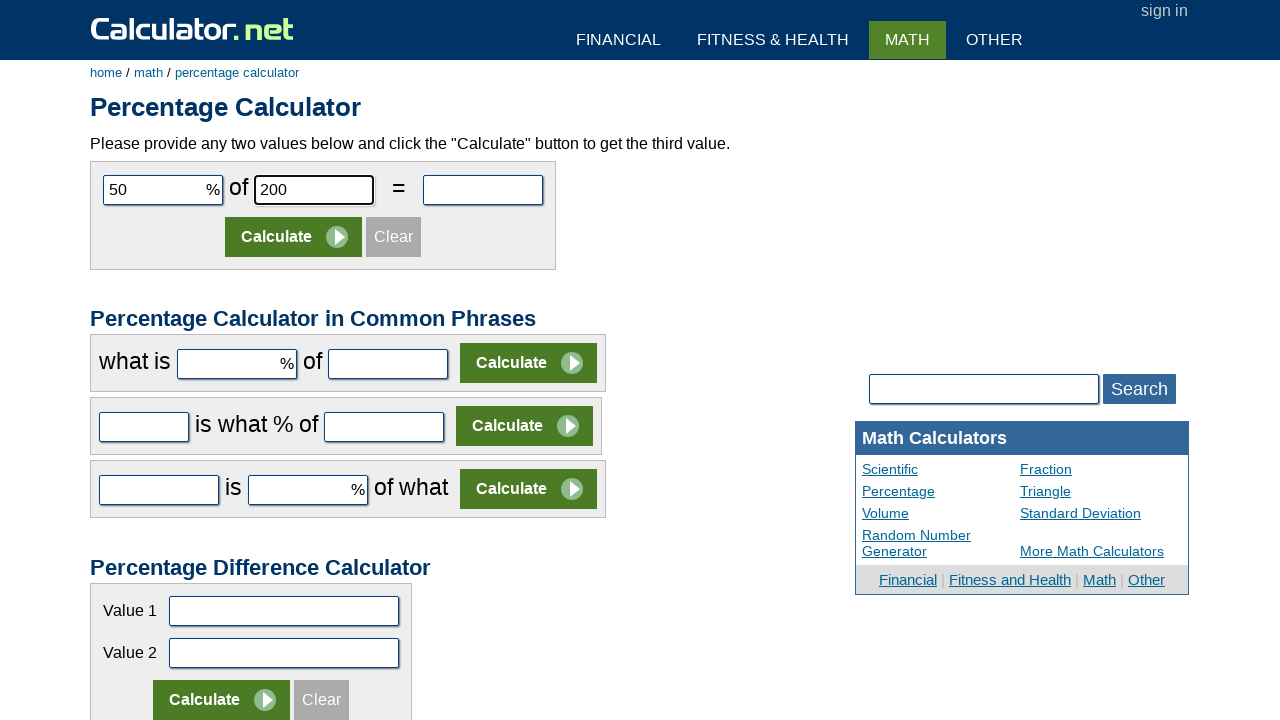

Clicked calculate button at (294, 237) on xpath=//*[@id="content"]/form[1]/table/tbody/tr[2]/td/input[2]
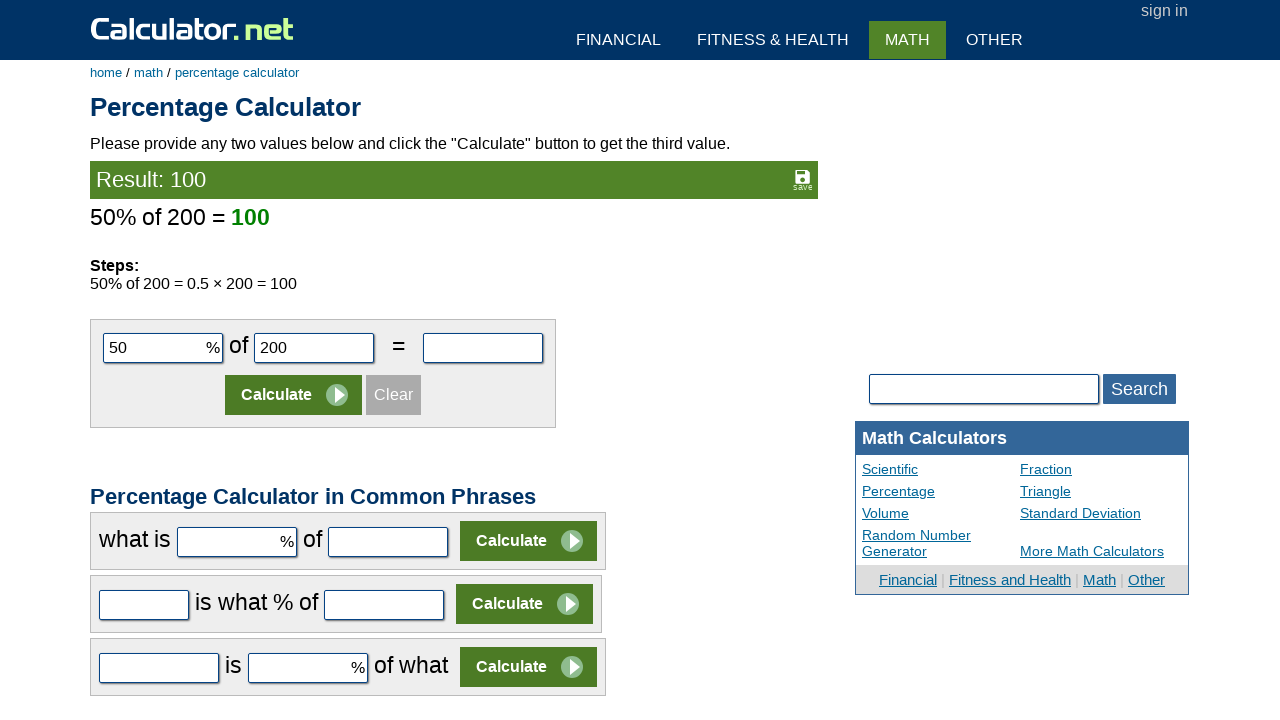

Percentage calculation result appeared
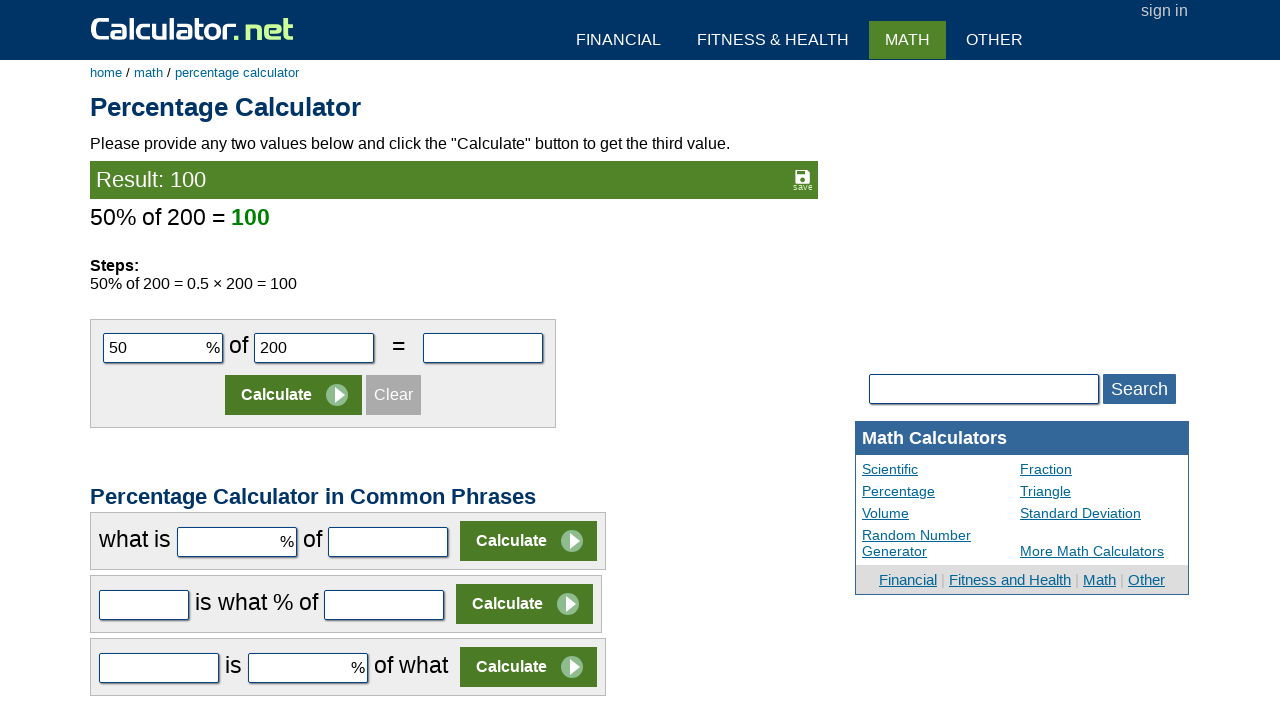

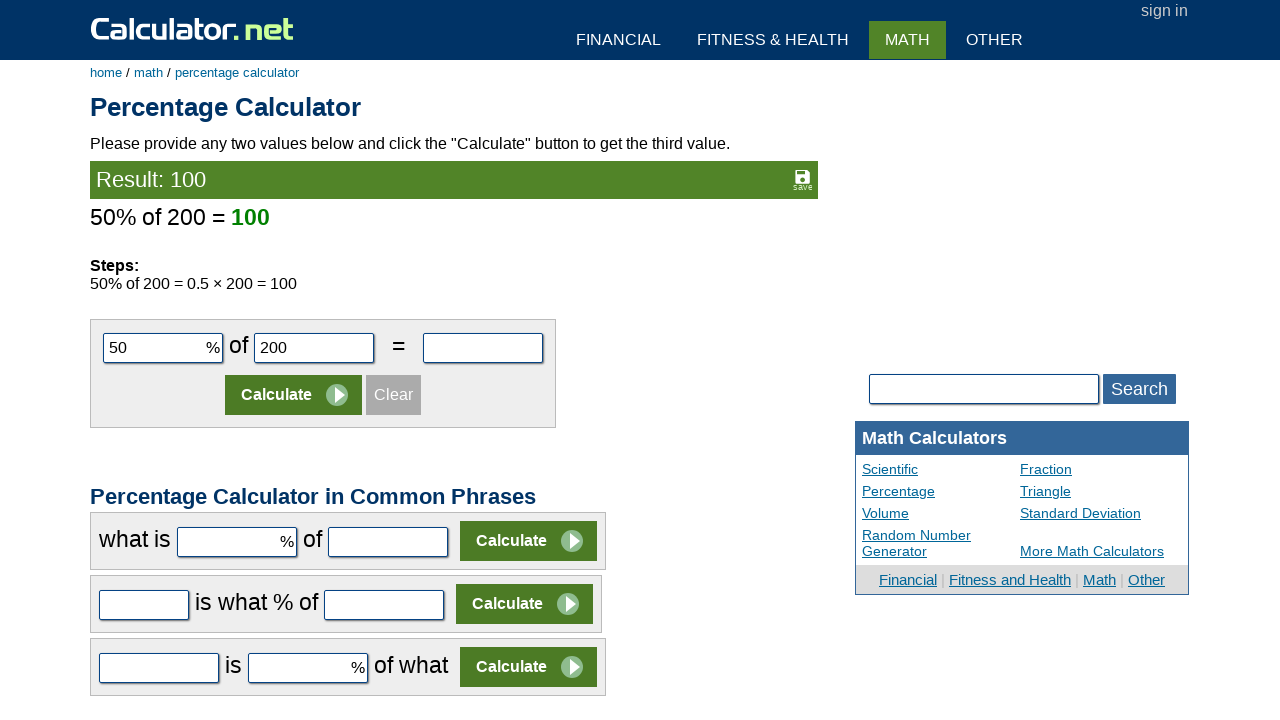